Tests the Python.org search functionality by entering "pycon" as a search query and submitting the form to verify search results are returned.

Starting URL: http://www.python.org

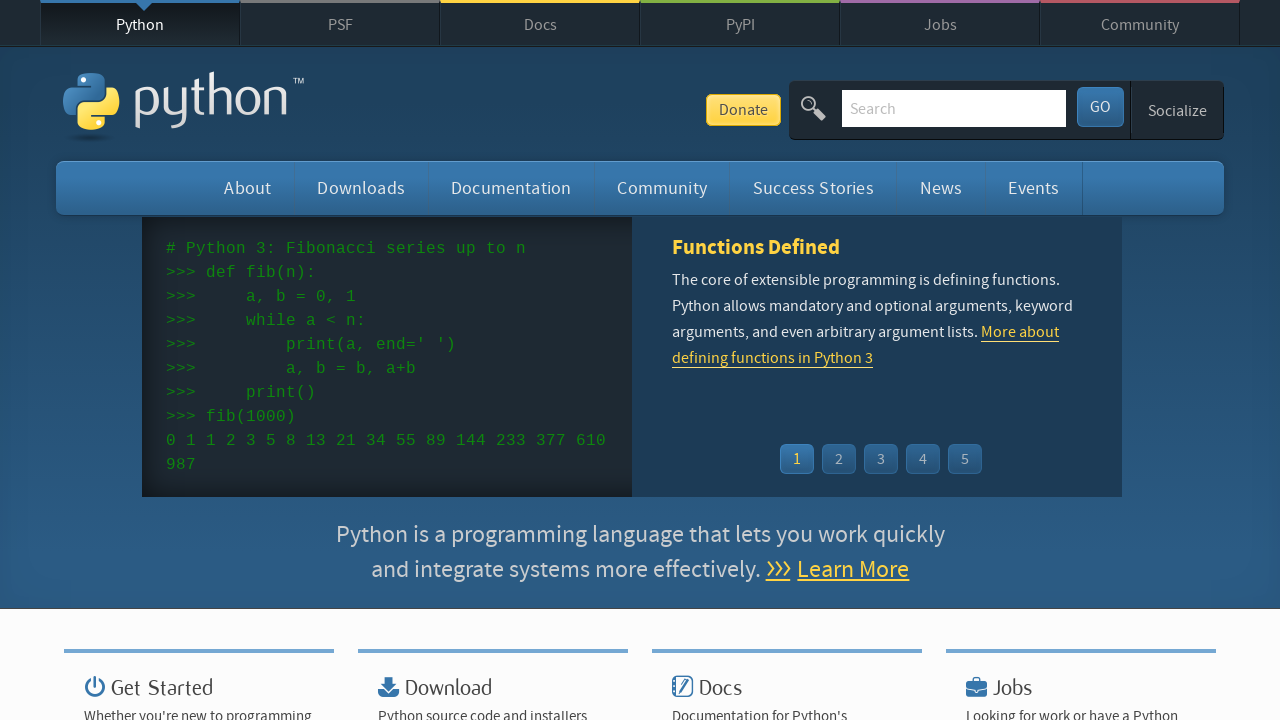

Filled search box with 'pycon' on input[name='q']
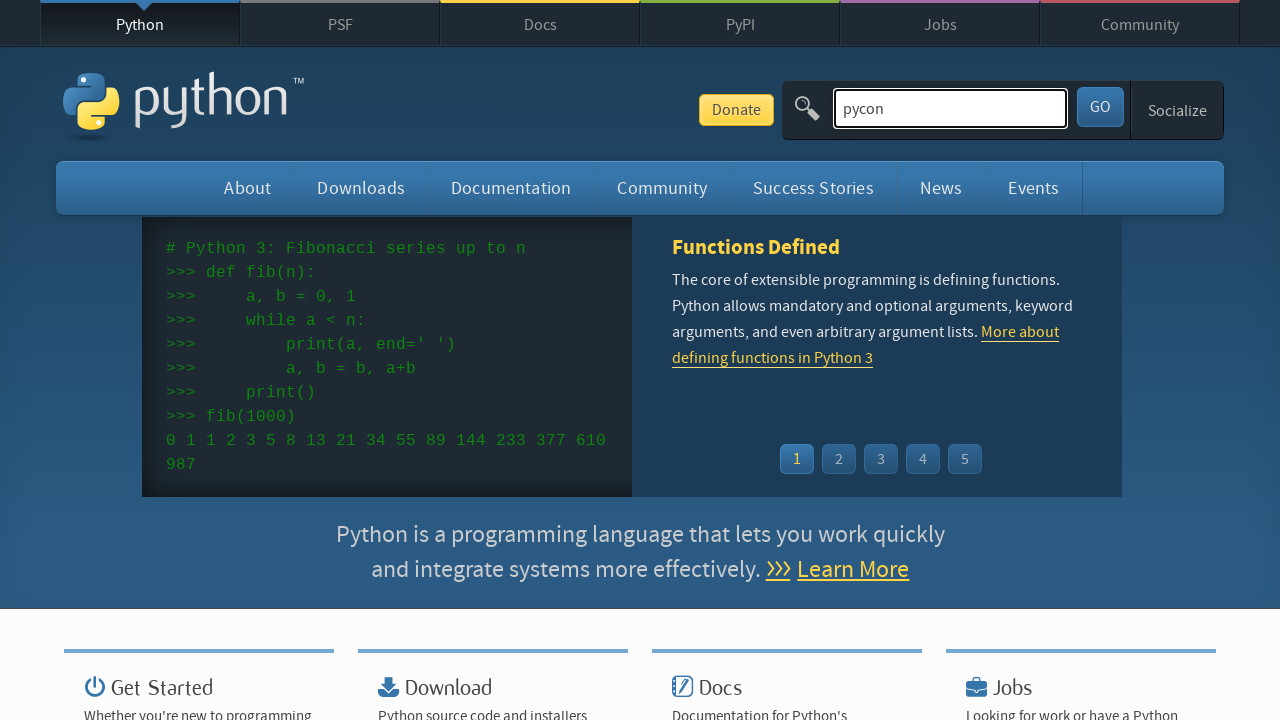

Pressed Enter to submit search query on input[name='q']
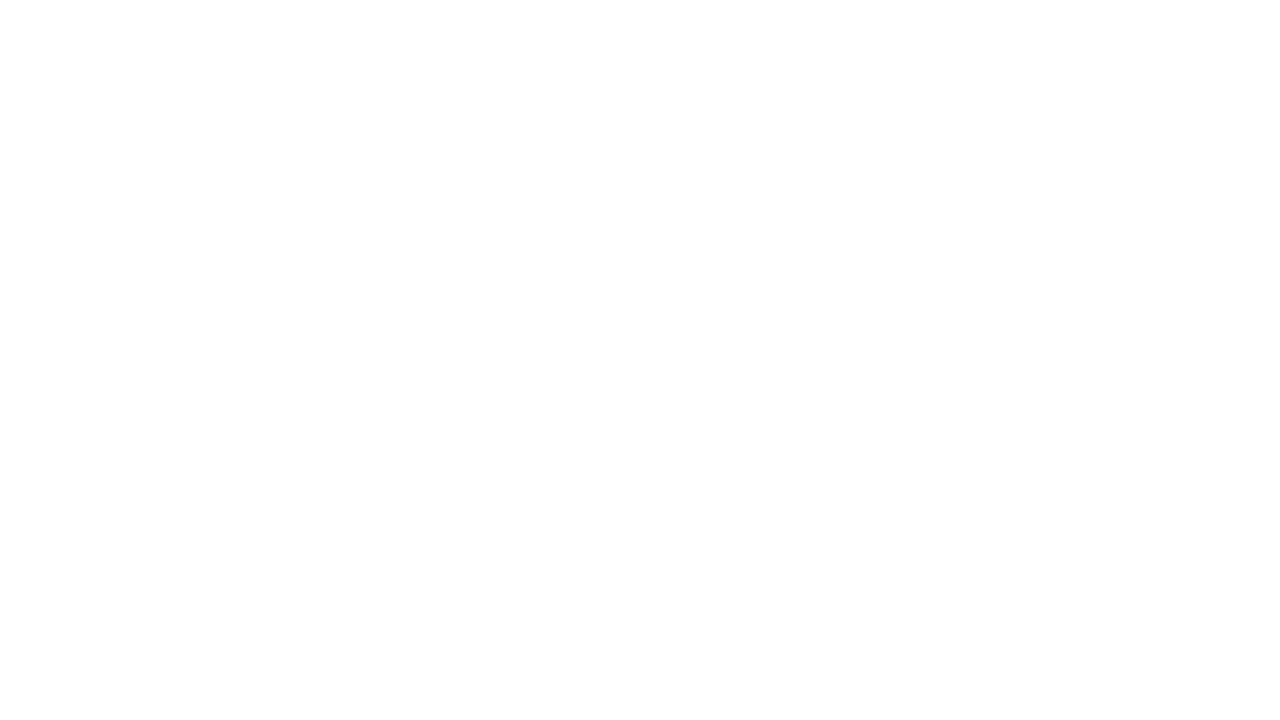

Search results page loaded successfully
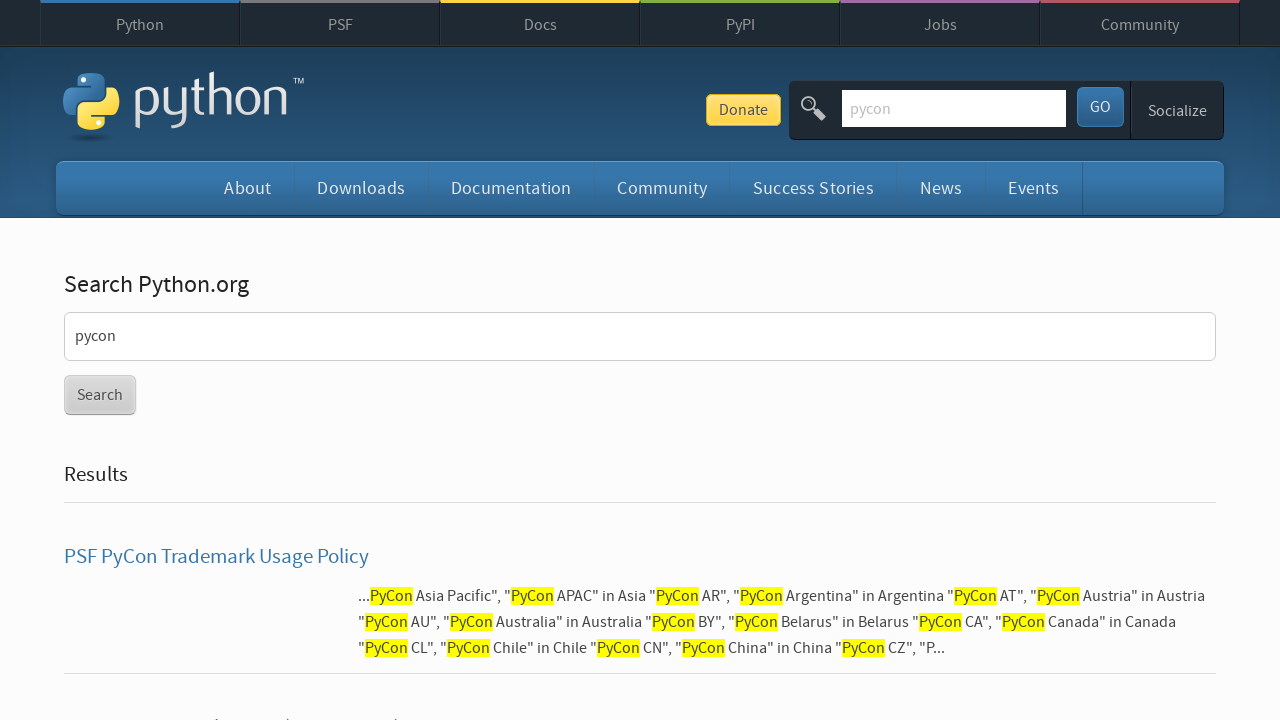

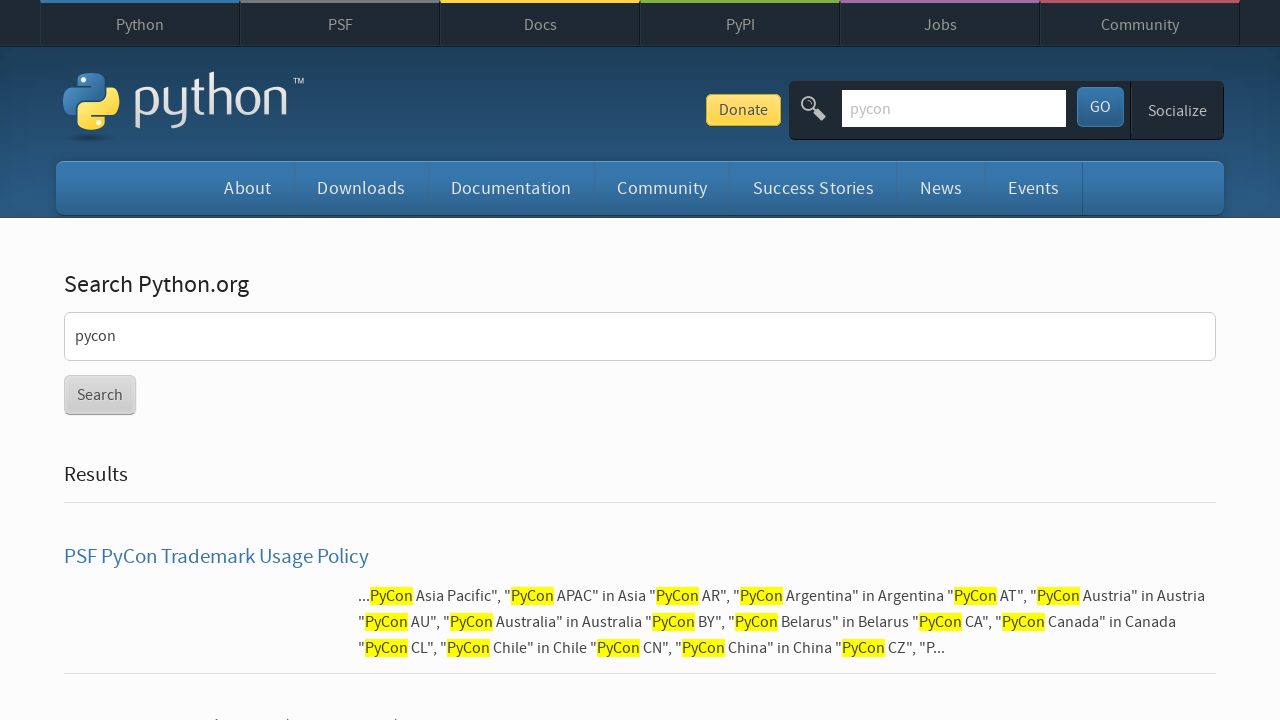